Tests a jQuery combo tree dropdown by clicking to open it and selecting a specific value from the dropdown options

Starting URL: https://www.jqueryscript.net/demo/Drop-Down-Combo-Tree/

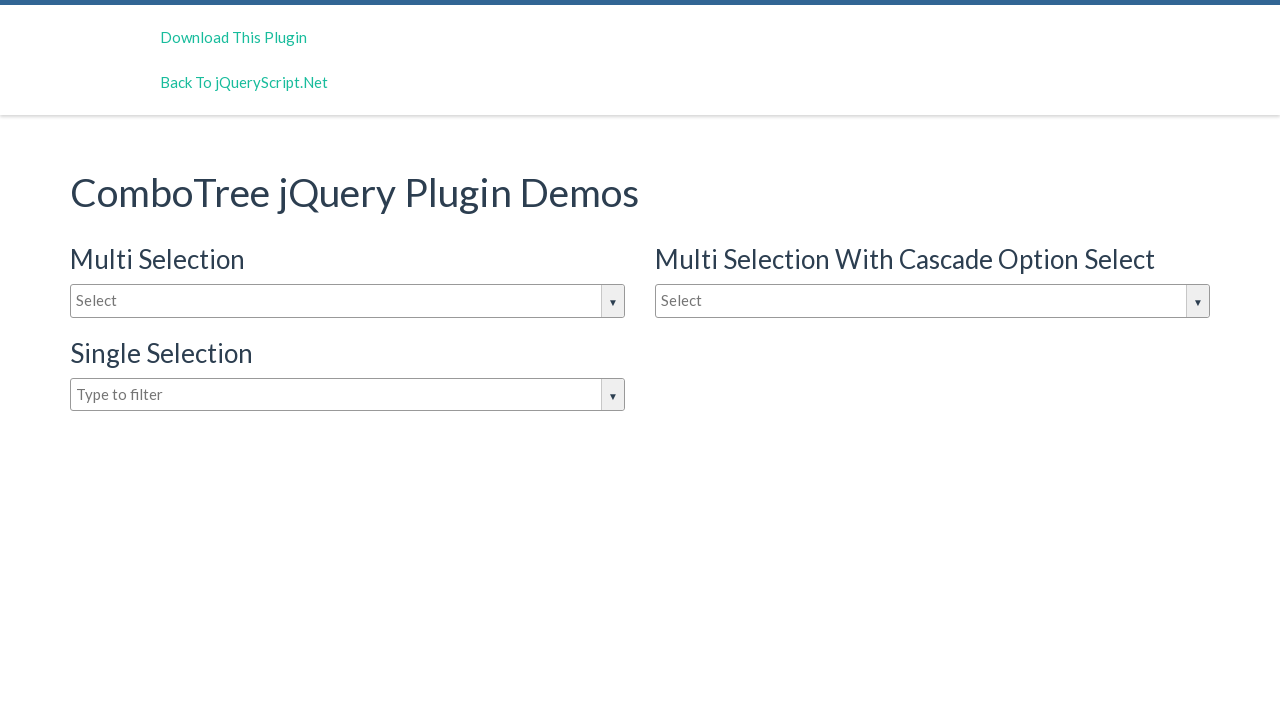

Clicked on the dropdown input box to open the combo tree at (348, 301) on #justAnInputBox
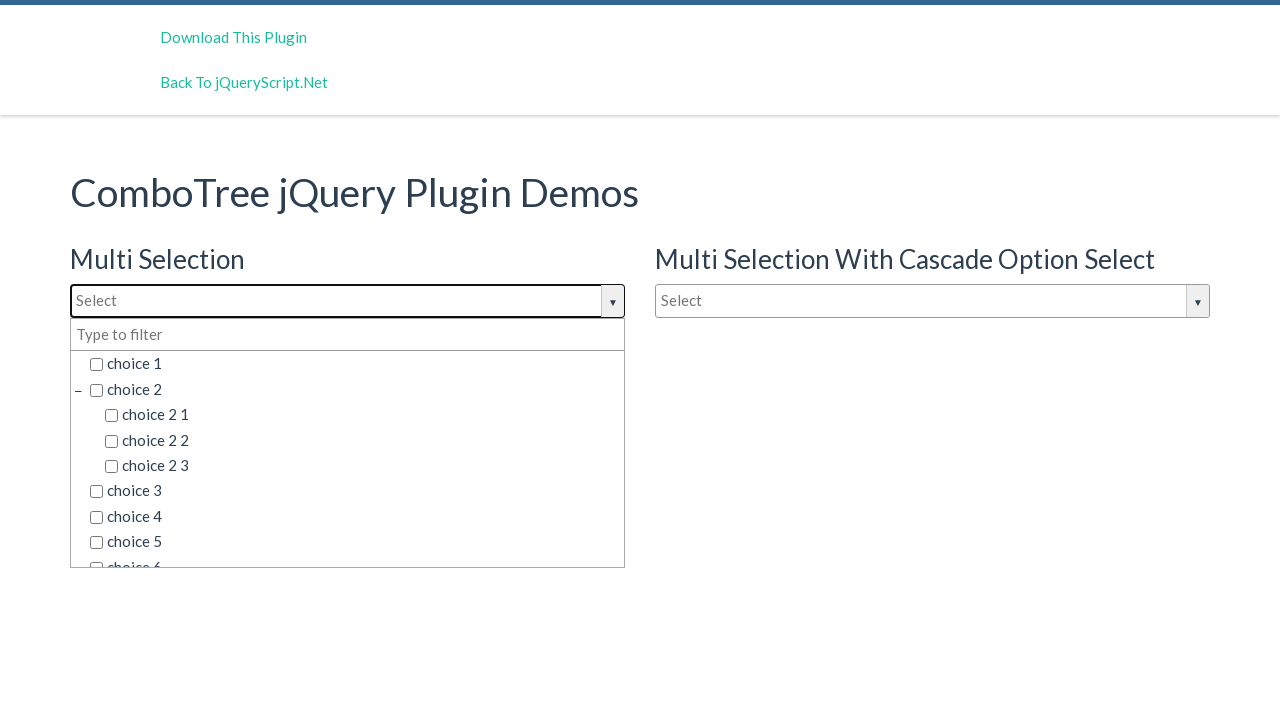

Dropdown options have appeared
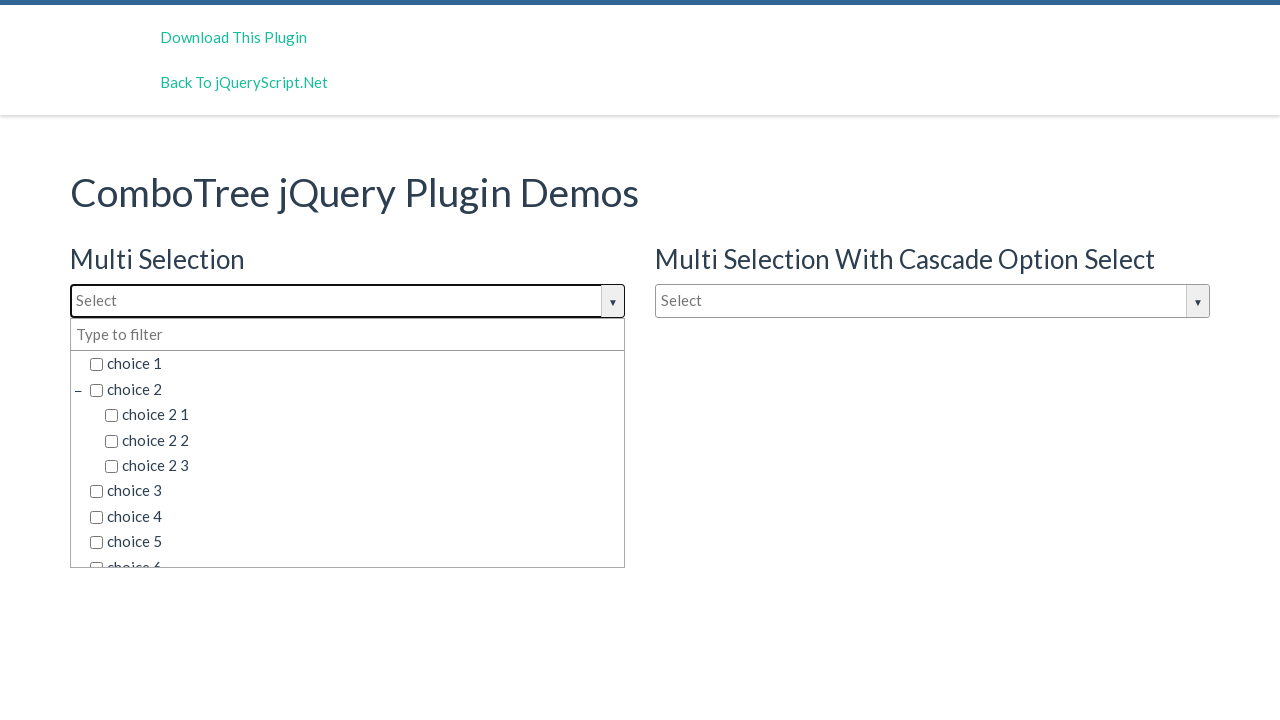

Selected 'choice 7' from the dropdown options at (355, 554) on span.comboTreeItemTitle:text('choice 7')
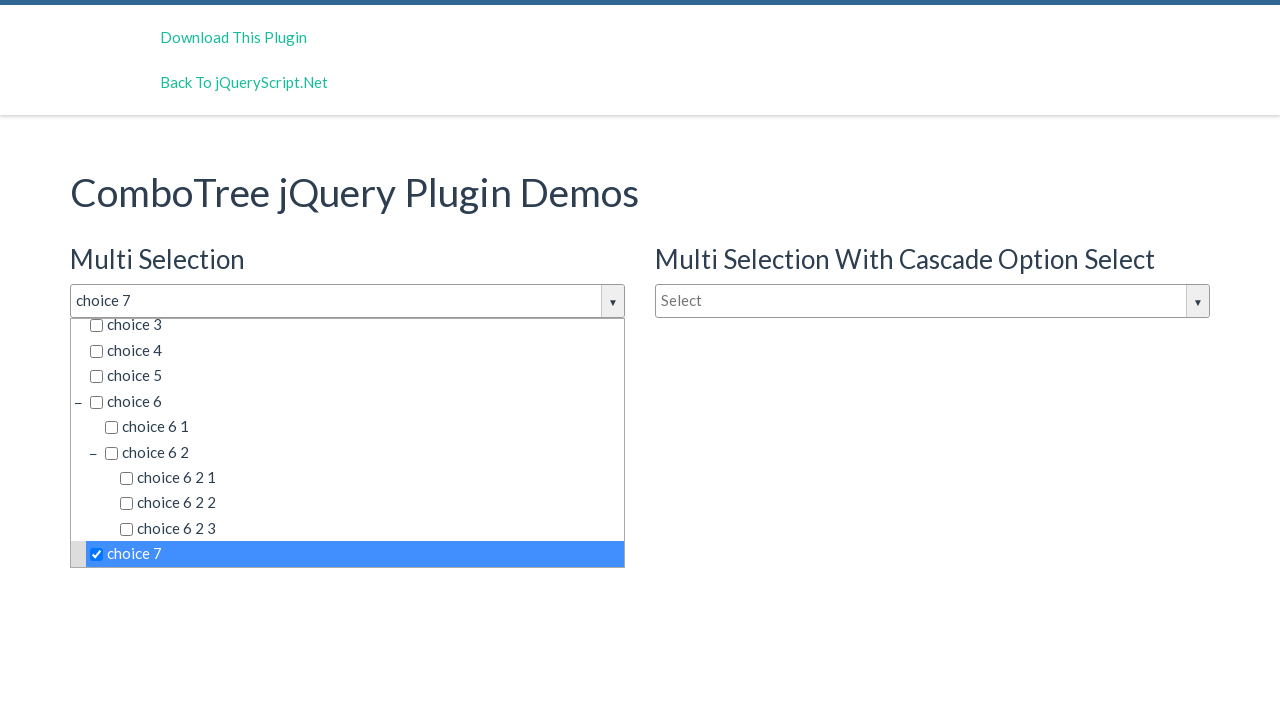

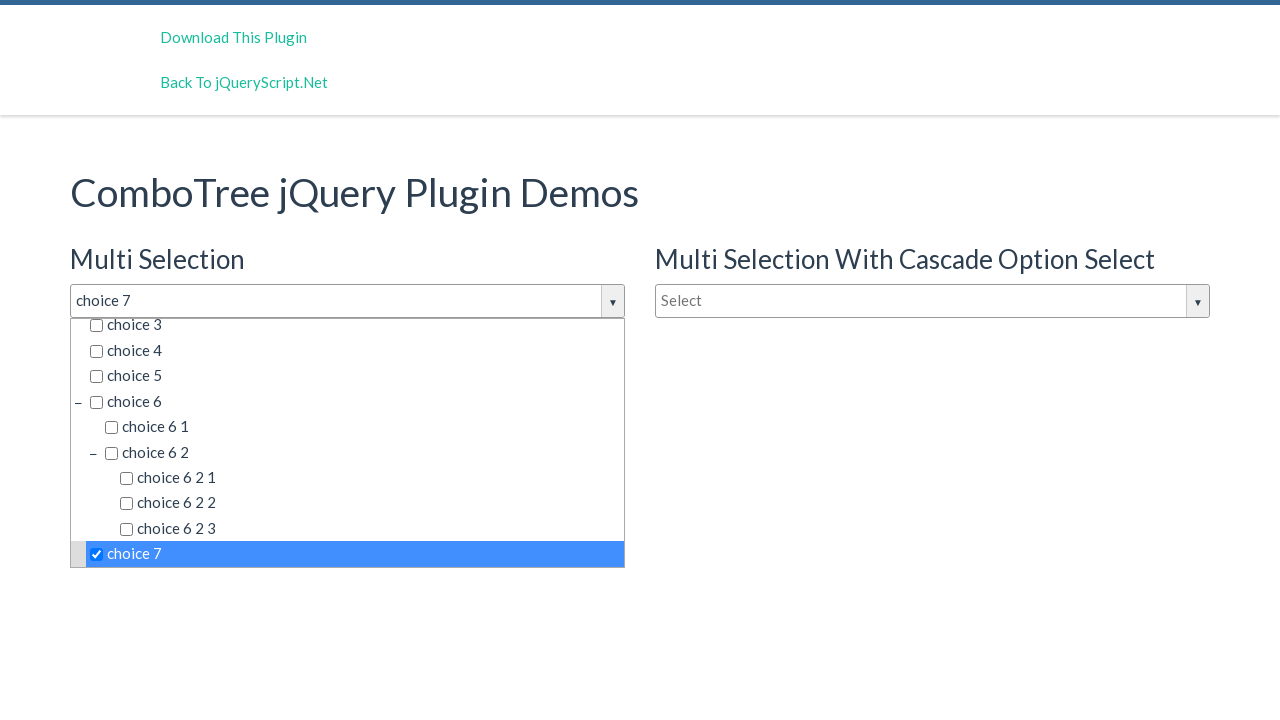